Tests shadow DOM element interactions including accessing nested shadow roots and verifying text content and checkbox states

Starting URL: https://automationfc.github.io/shadow-dom

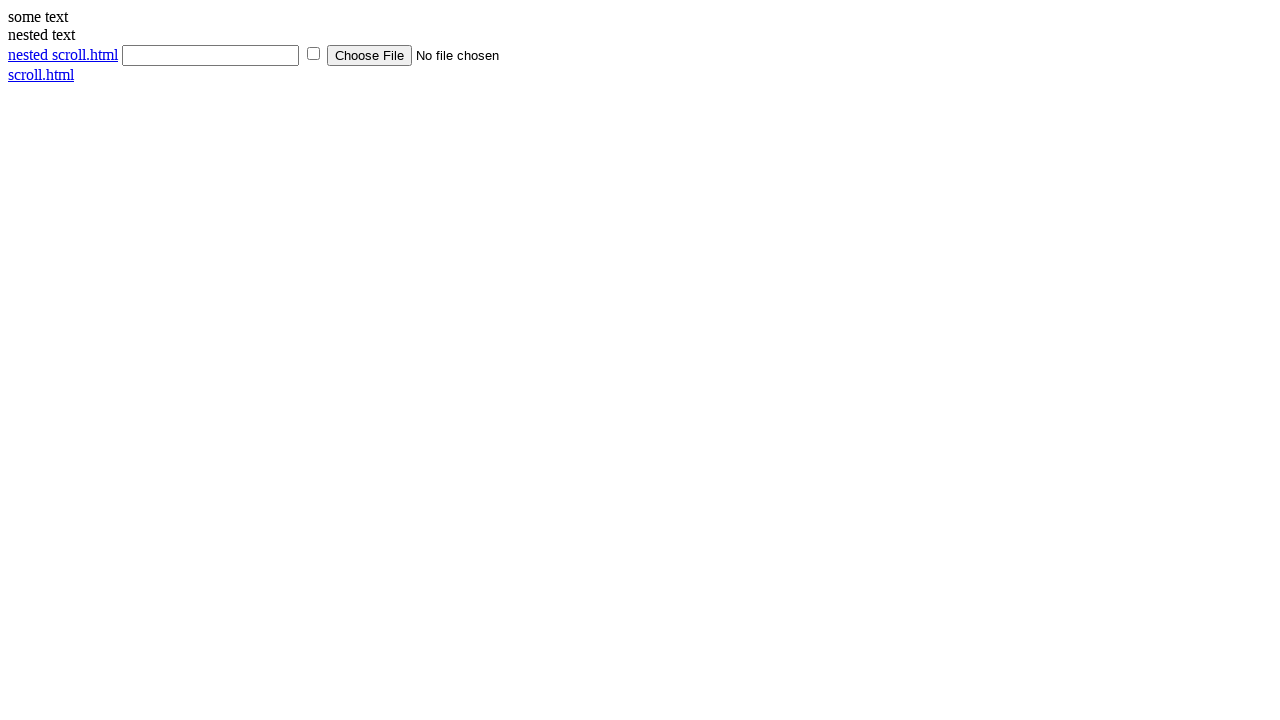

Located shadow host element with ID 'shadow_host'
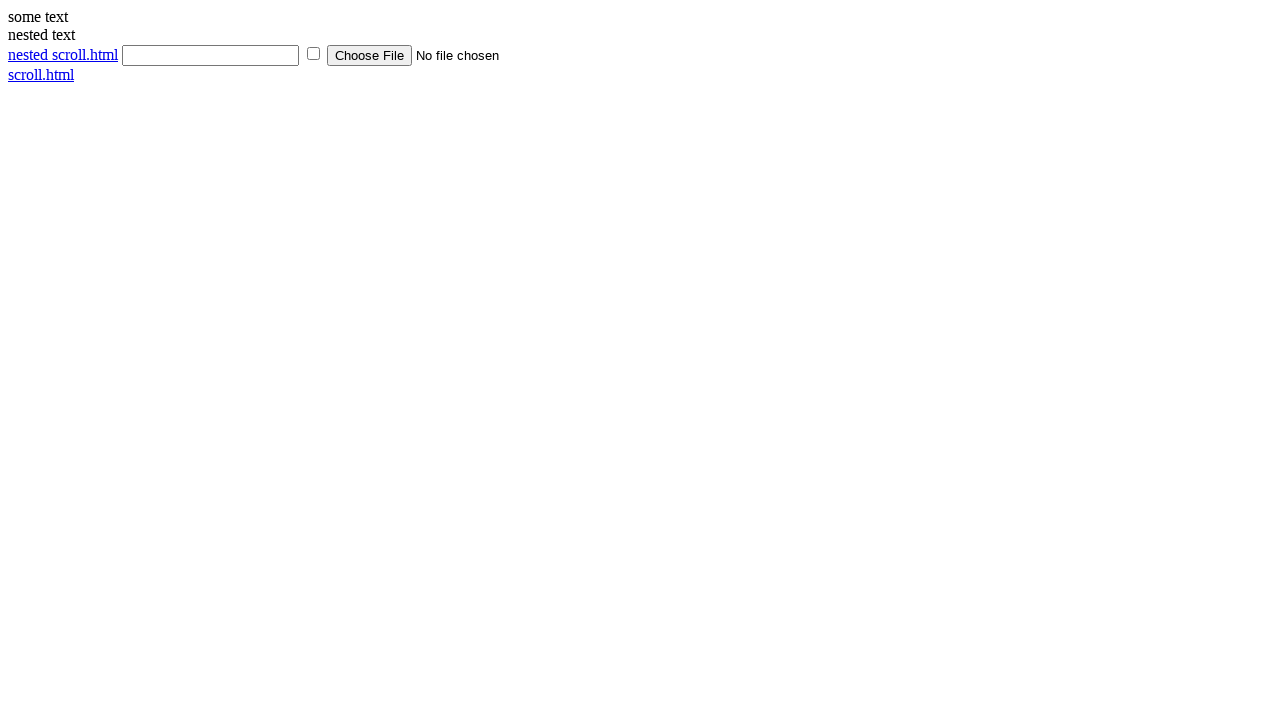

Evaluated shadow DOM to extract text content from span.info element
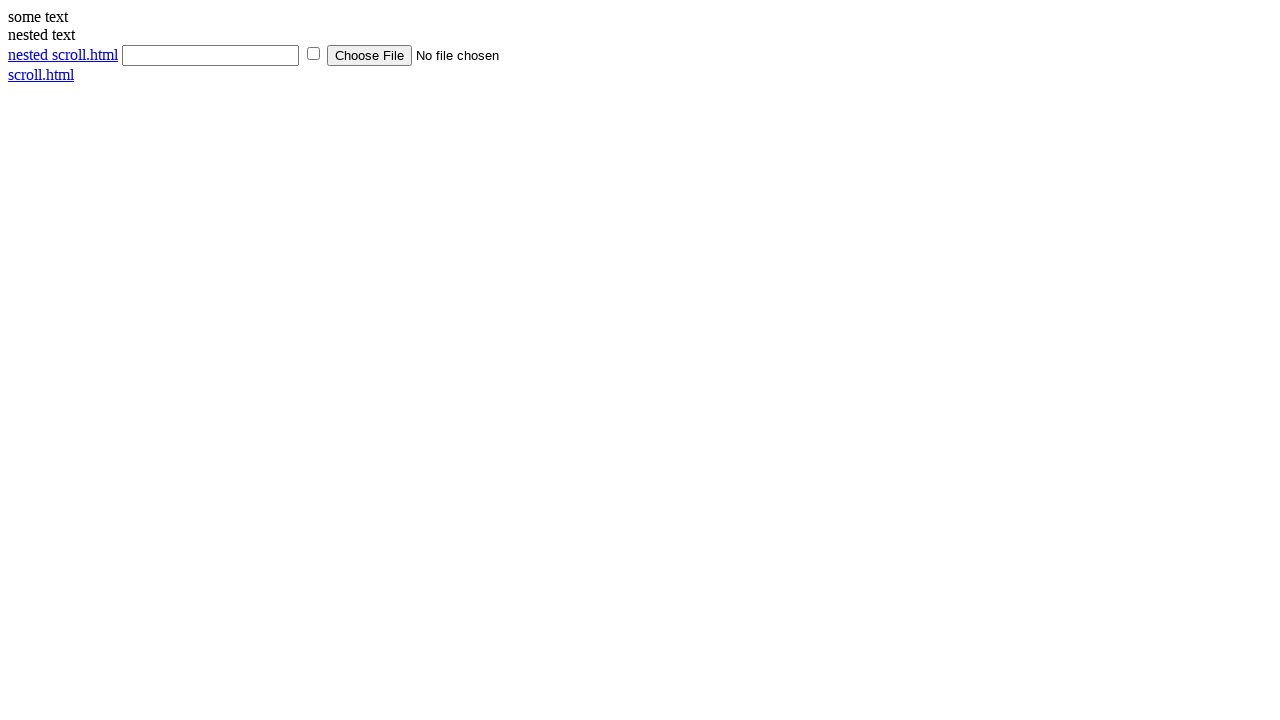

Verified shadow DOM text content equals 'some text'
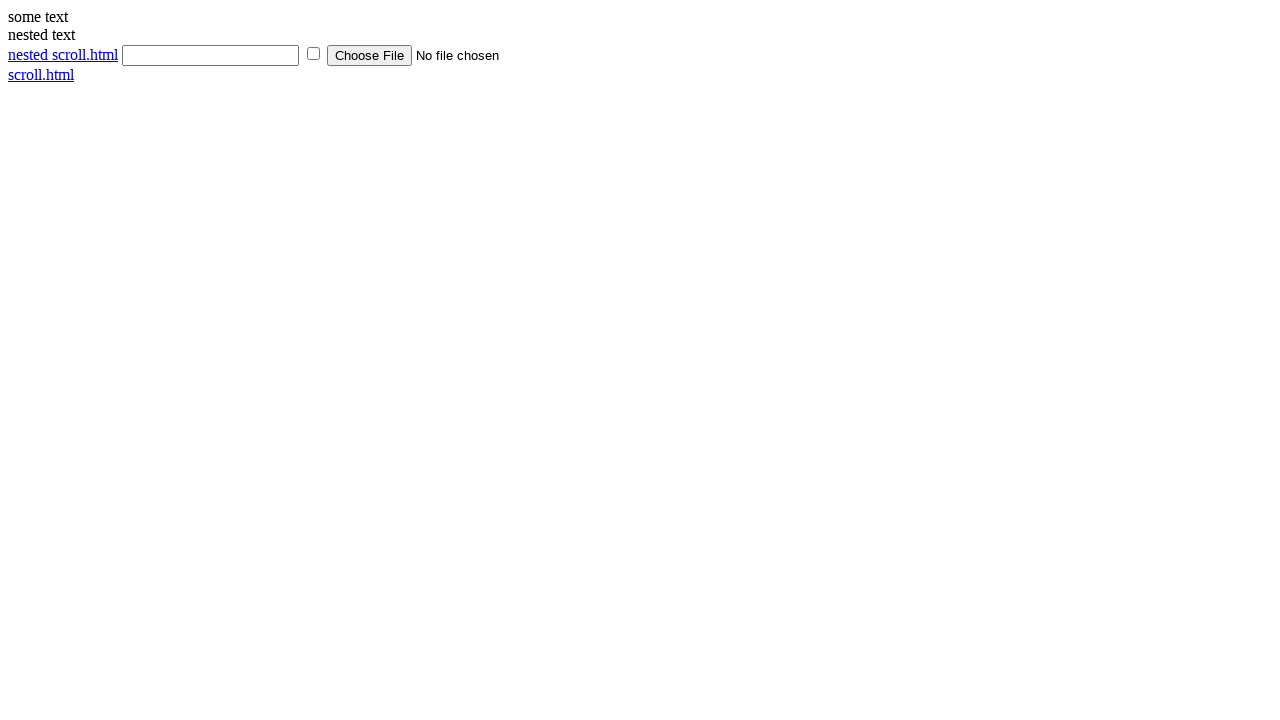

Evaluated shadow DOM to check checkbox state
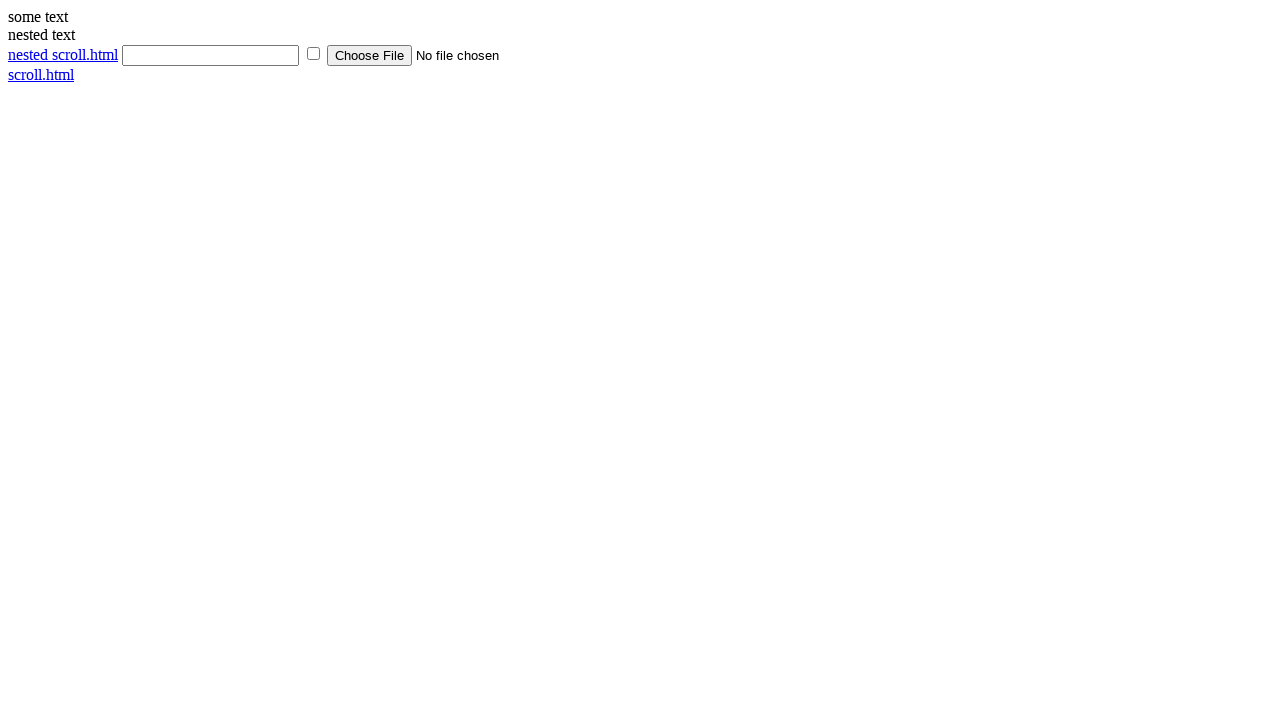

Verified shadow DOM checkbox is unchecked
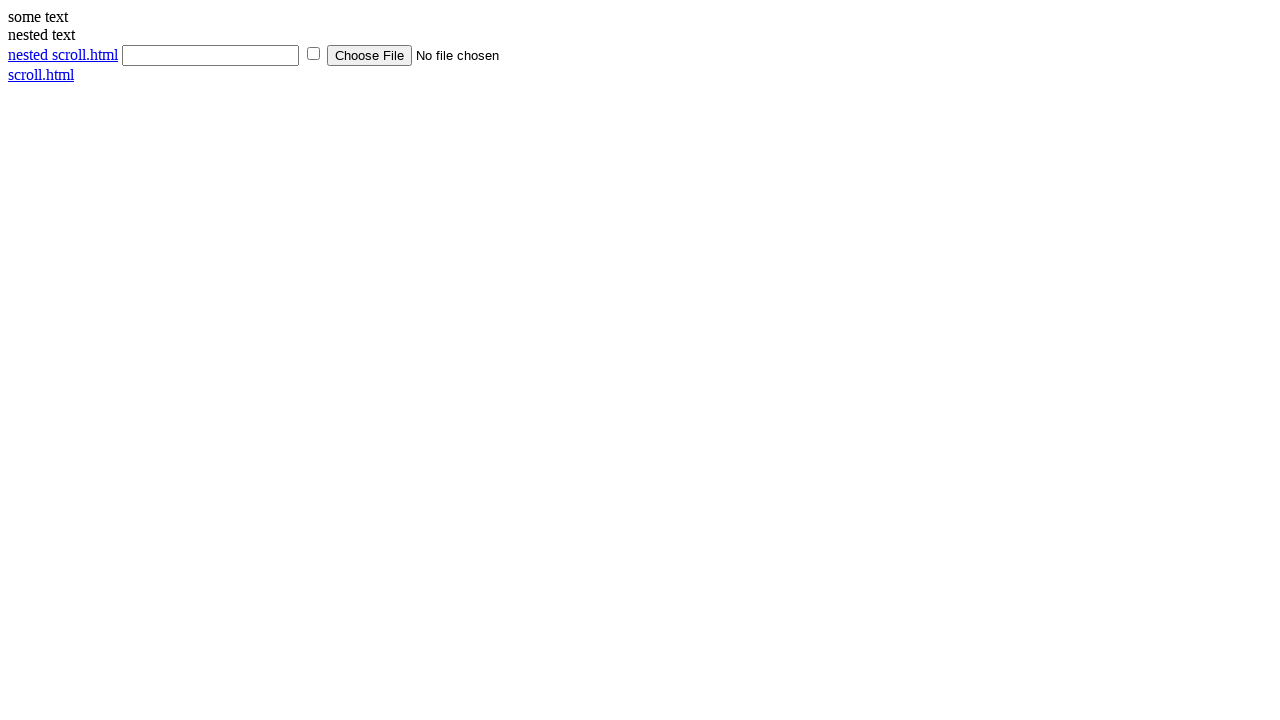

Evaluated nested shadow DOM to extract text from nested_shadow_content element
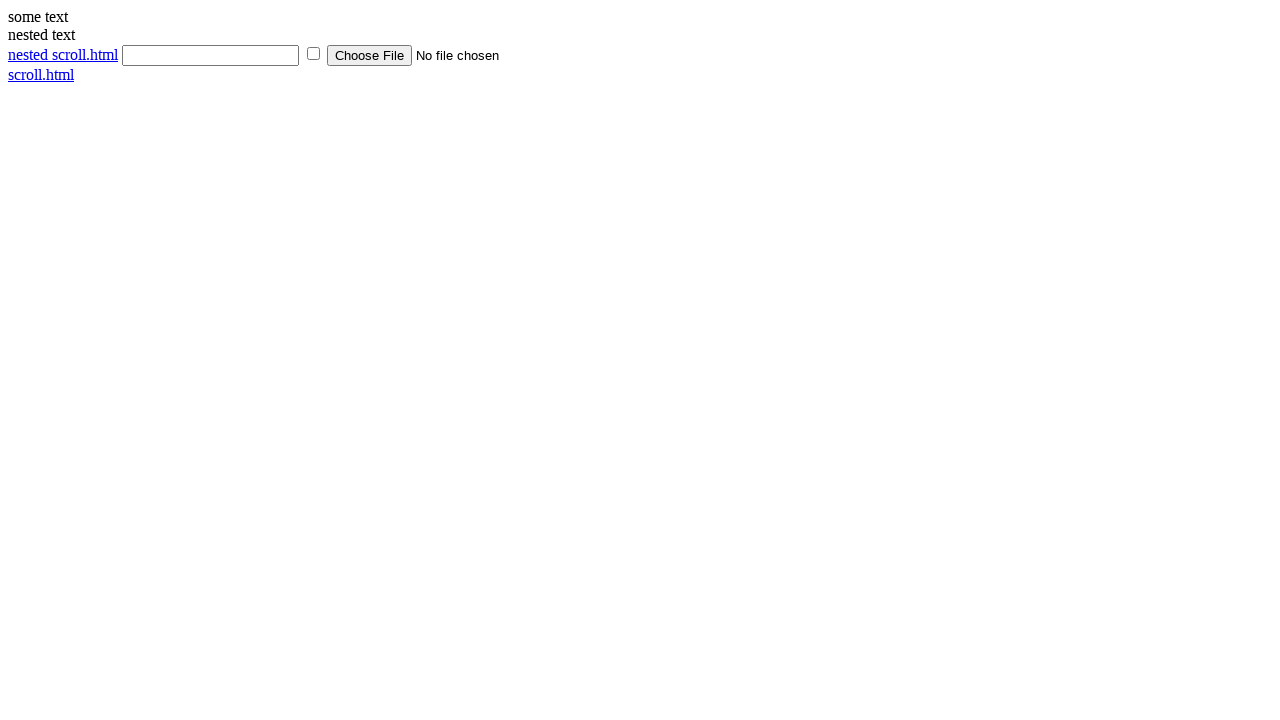

Verified nested shadow DOM text content equals 'nested text'
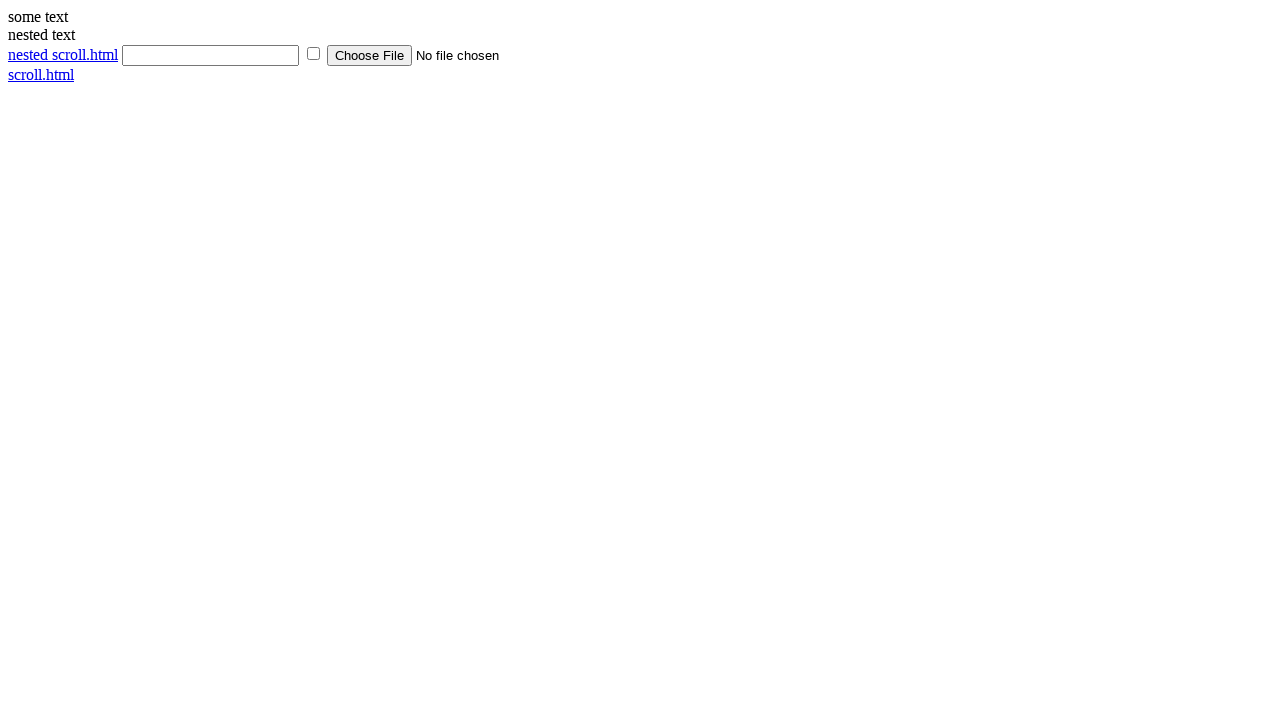

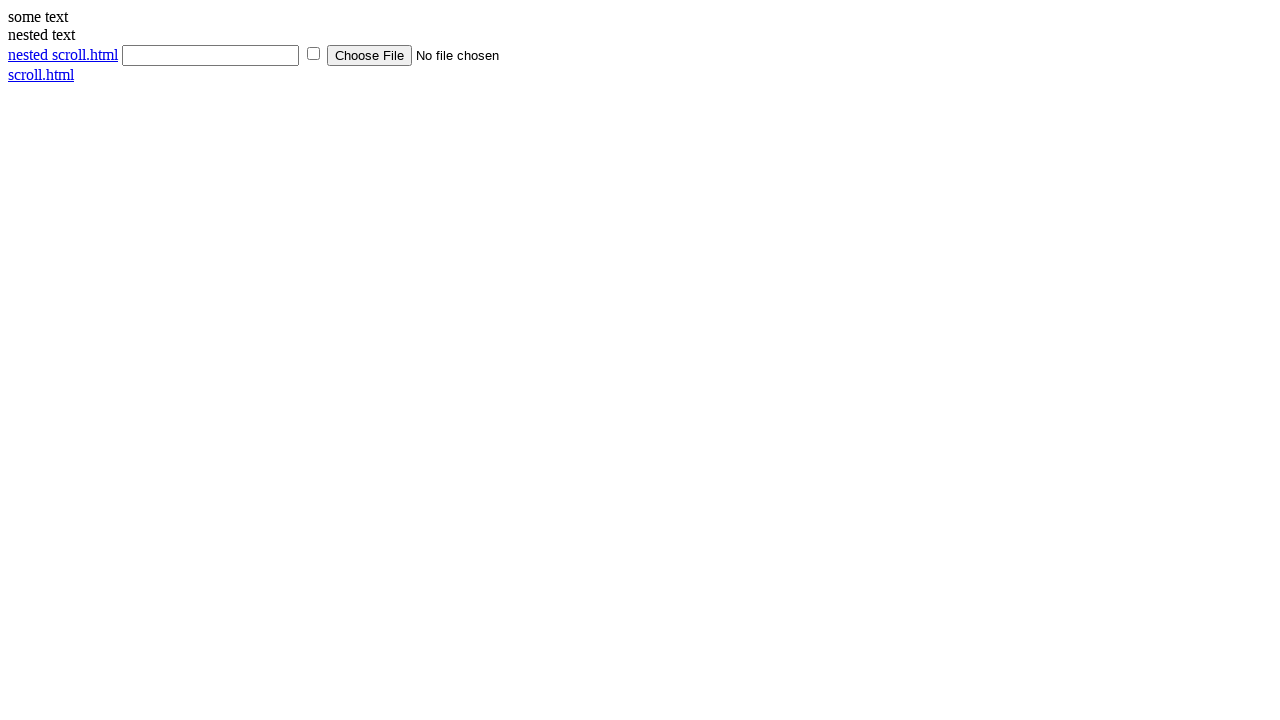